Opens multiple windows by clicking a button and counts the total number of windows opened

Starting URL: https://www.leafground.com/window.xhtml

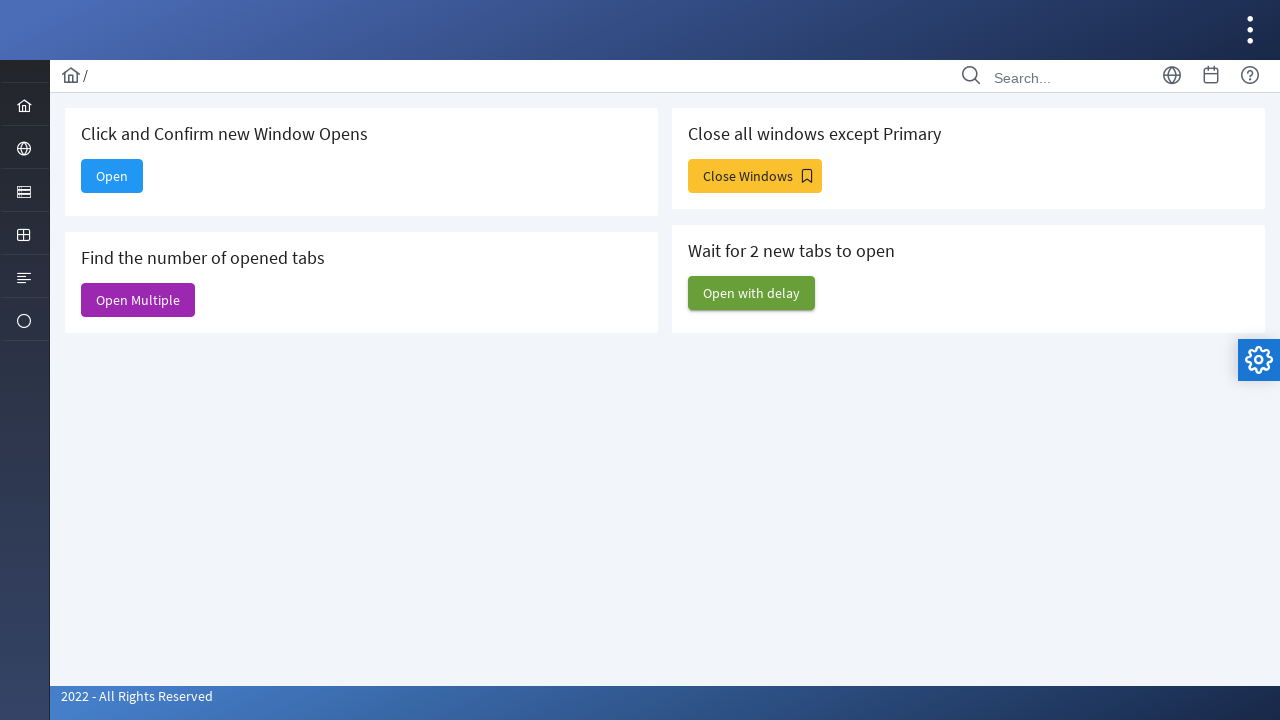

Clicked button to open multiple windows at (138, 300) on #j_idt88\:j_idt91
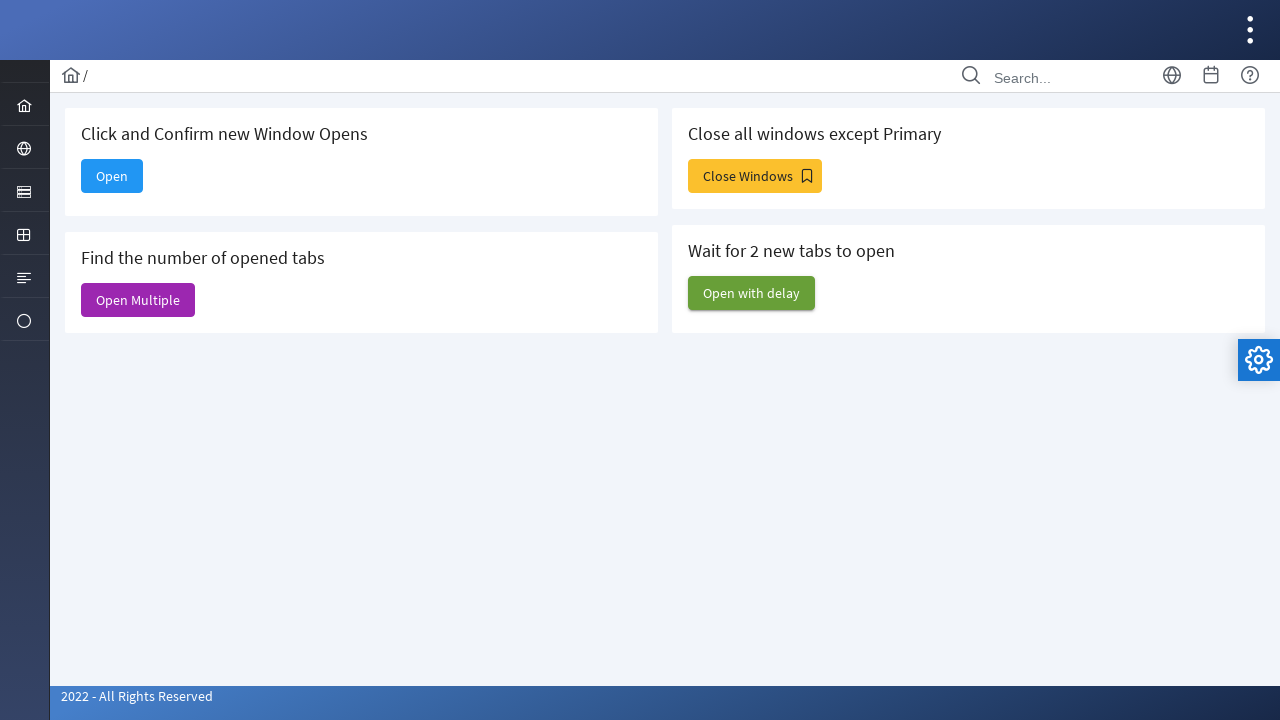

Waited for windows to open
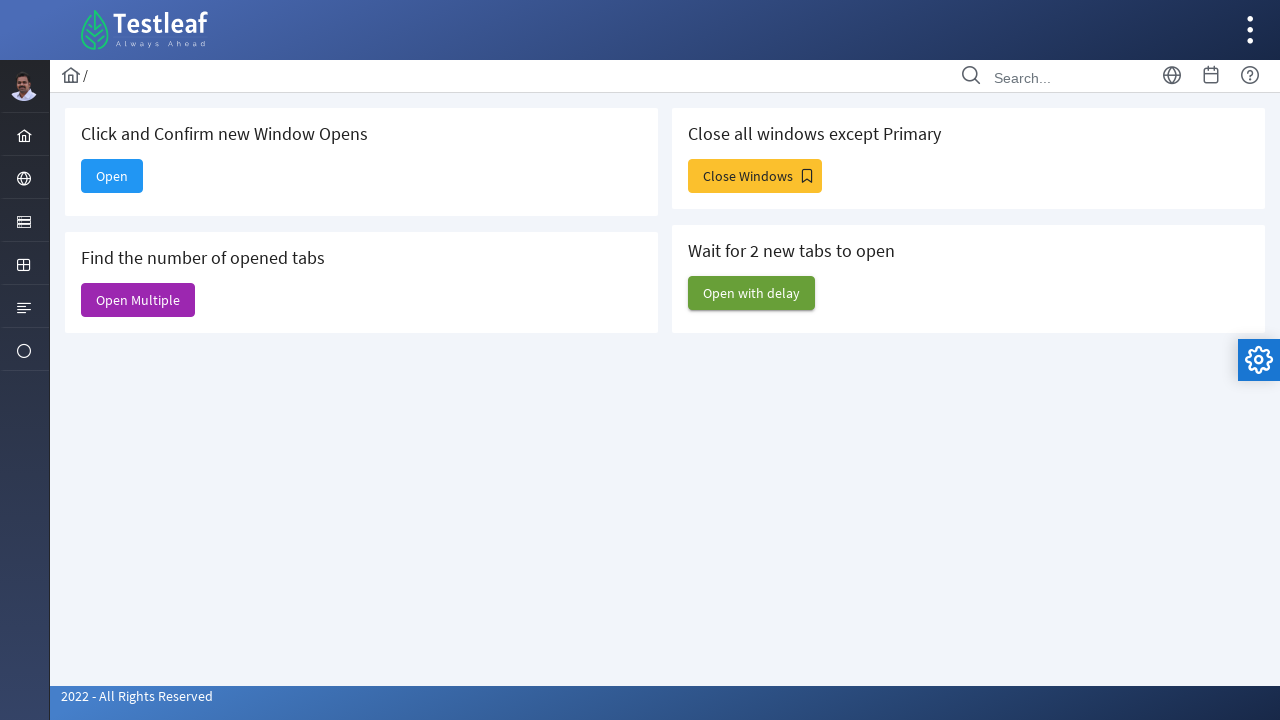

Retrieved all pages from context
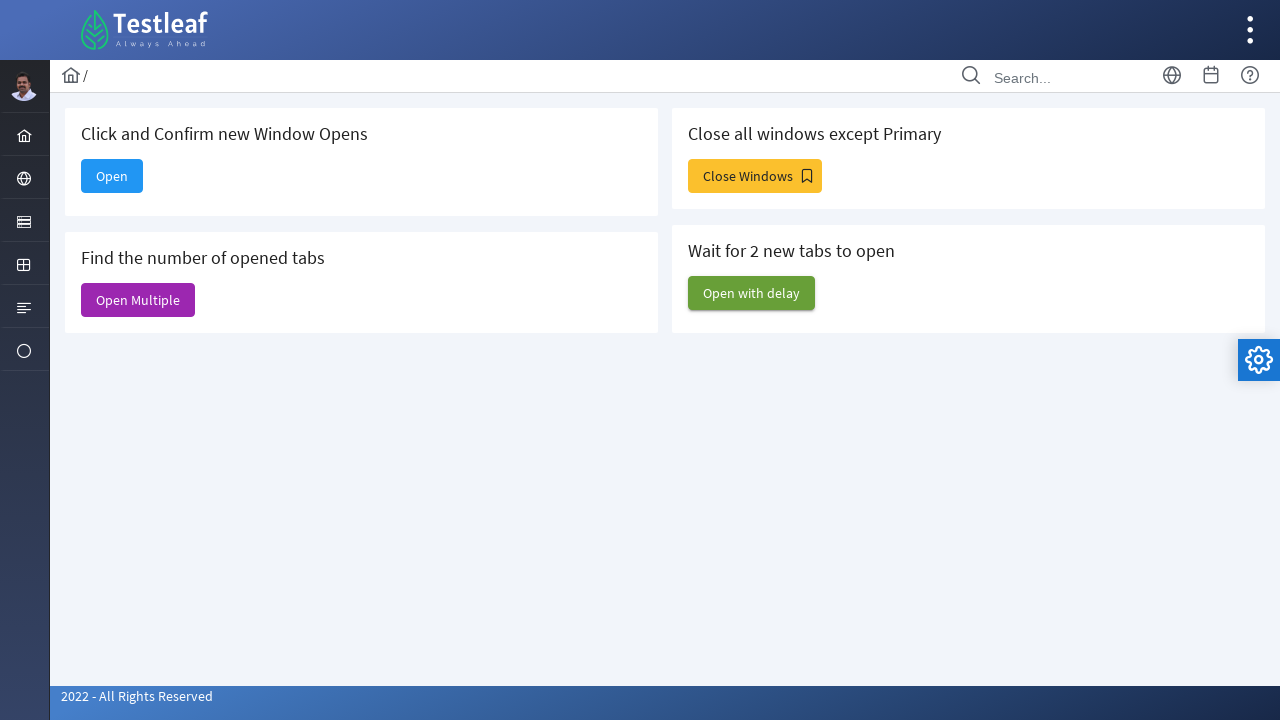

Counted total windows: 6
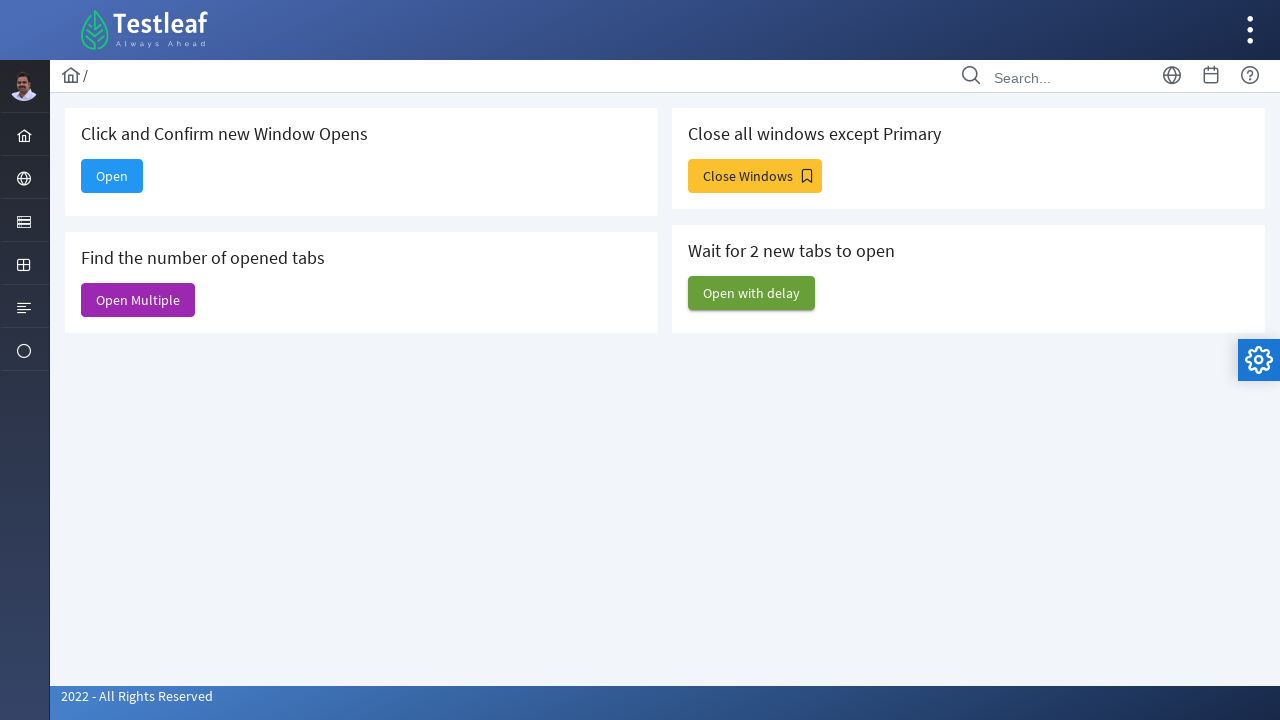

Printed total windows count: 6
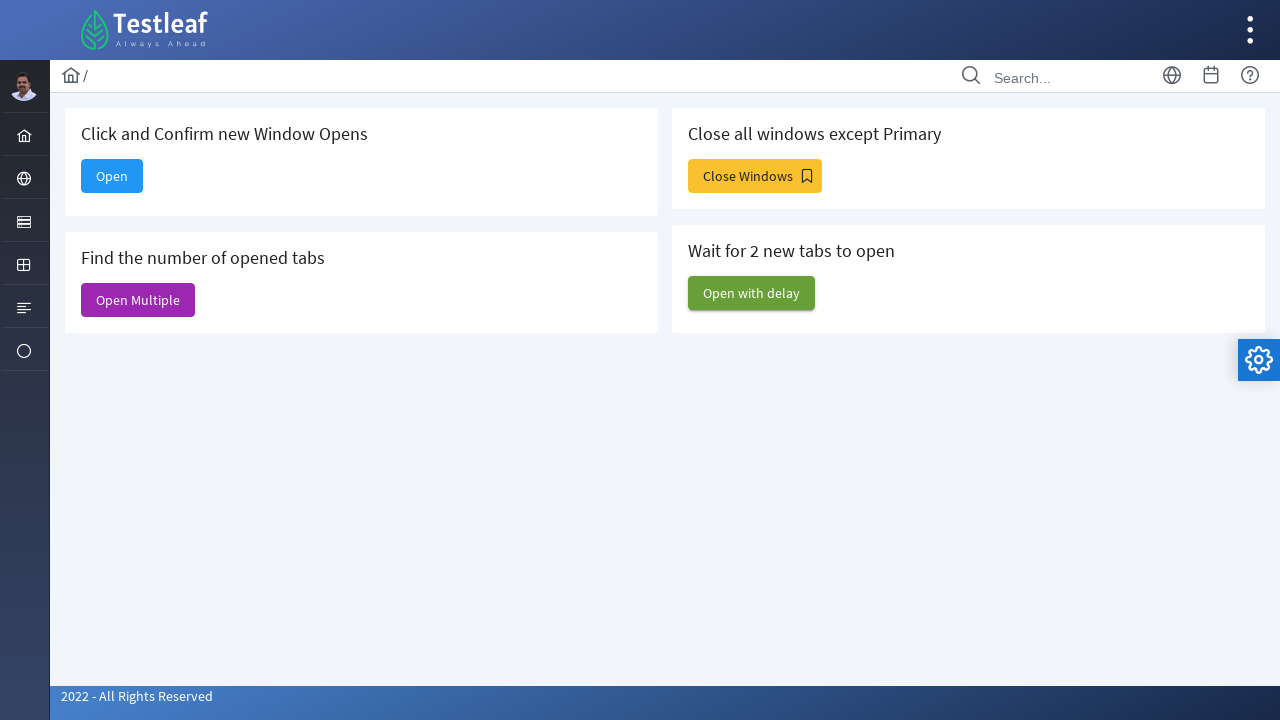

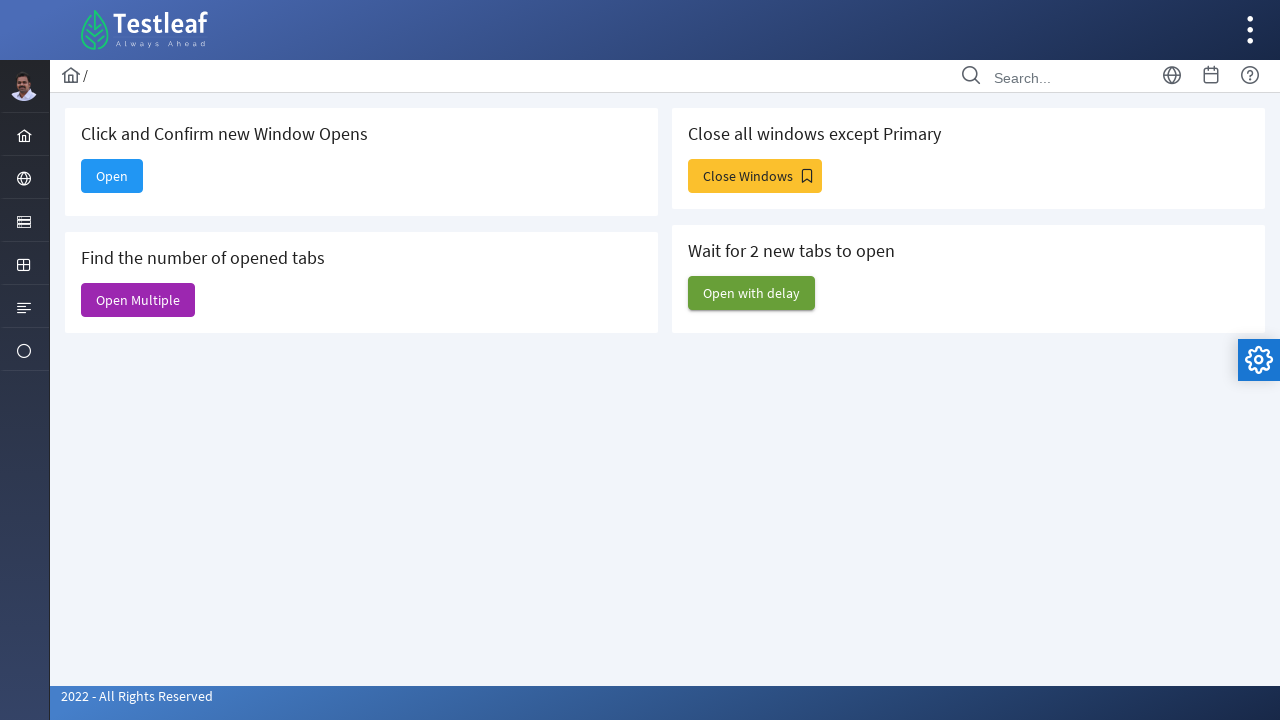